Tests e-commerce functionality on DemoBlaze by navigating to the Laptop category, adding "Sony vaio i5" and "Dell i7 8gb" products to cart, accepting confirmation alerts for each addition.

Starting URL: https://www.demoblaze.com/index.html

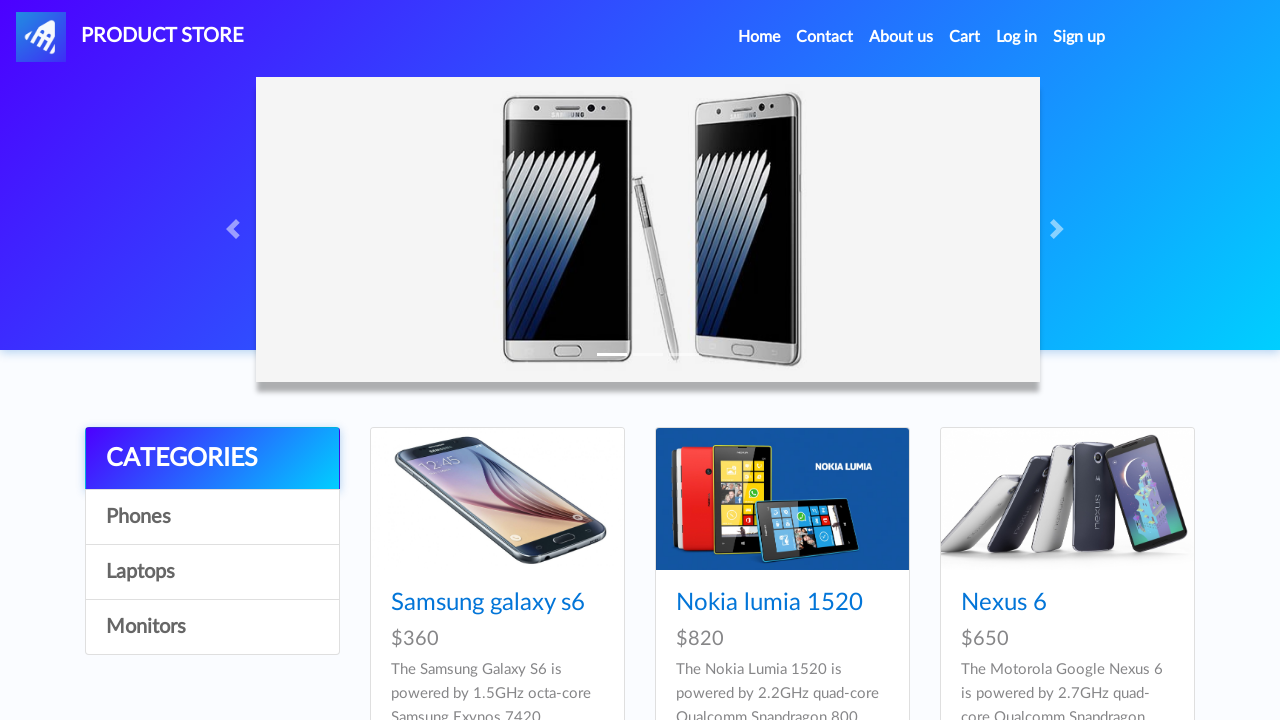

Clicked on Laptops category at (212, 572) on a:has-text('Laptops')
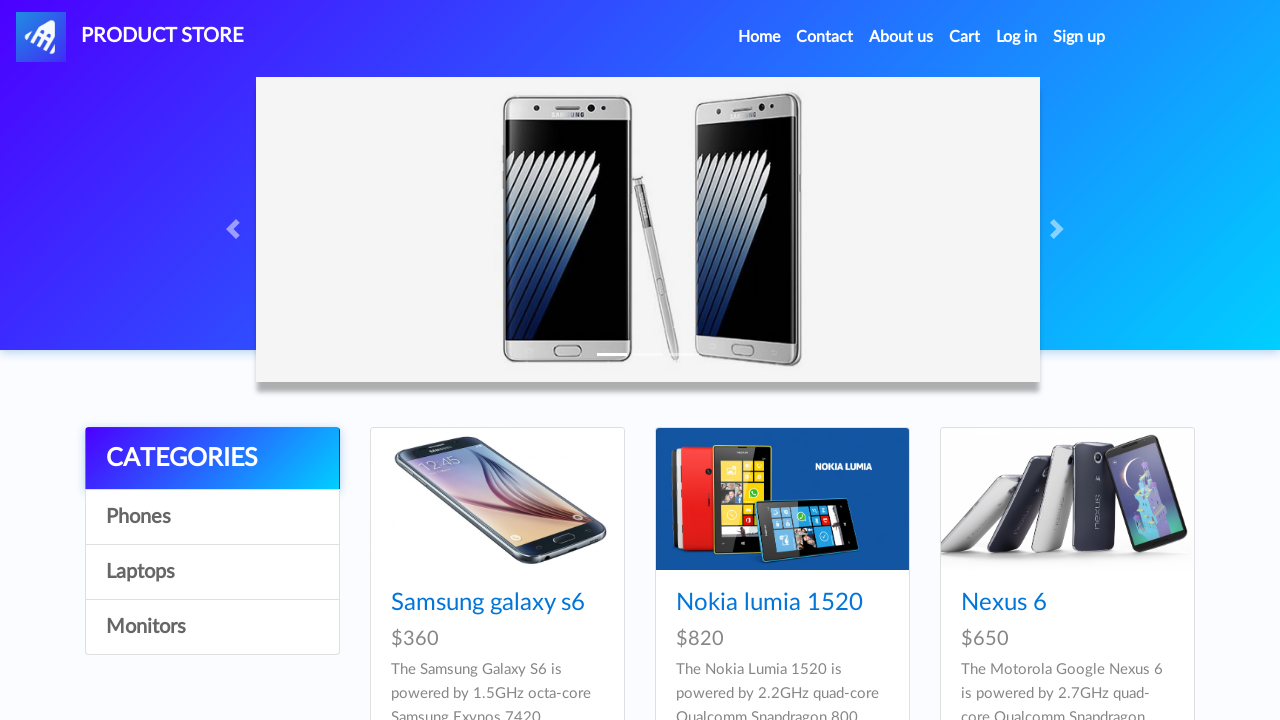

Laptops category page loaded
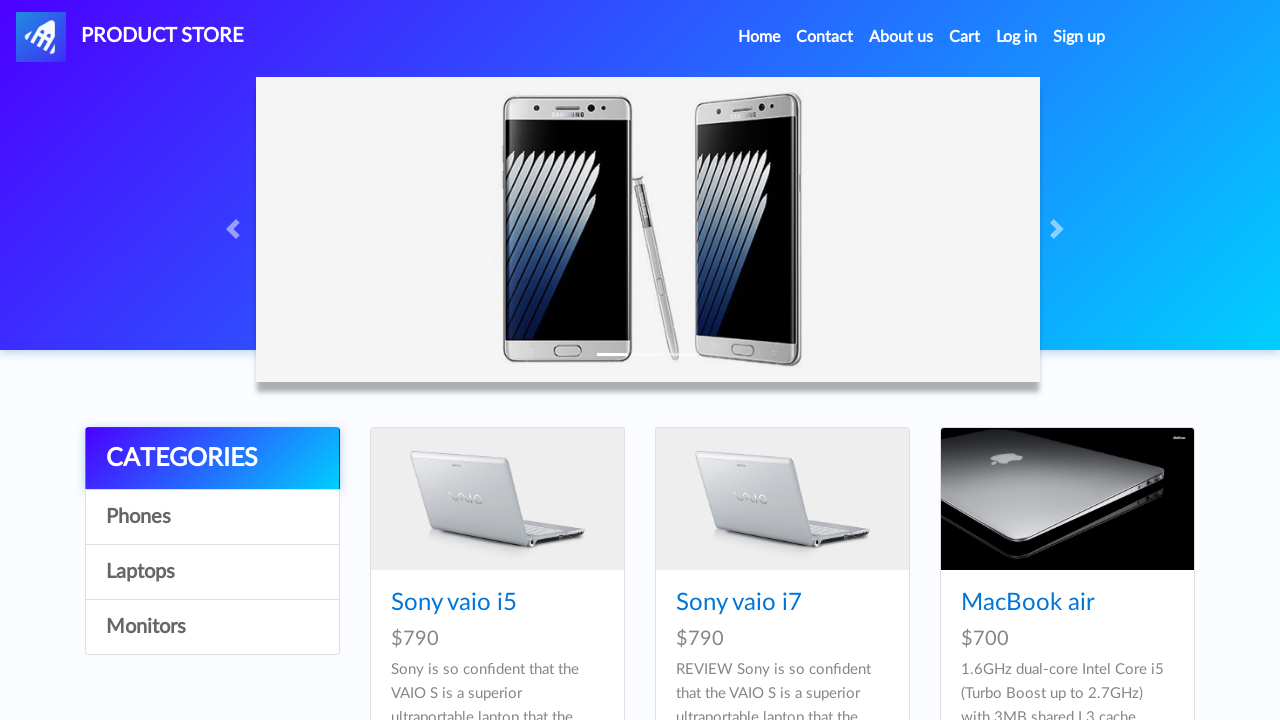

Clicked on Sony vaio i5 product at (454, 603) on a:has-text('Sony vaio i5')
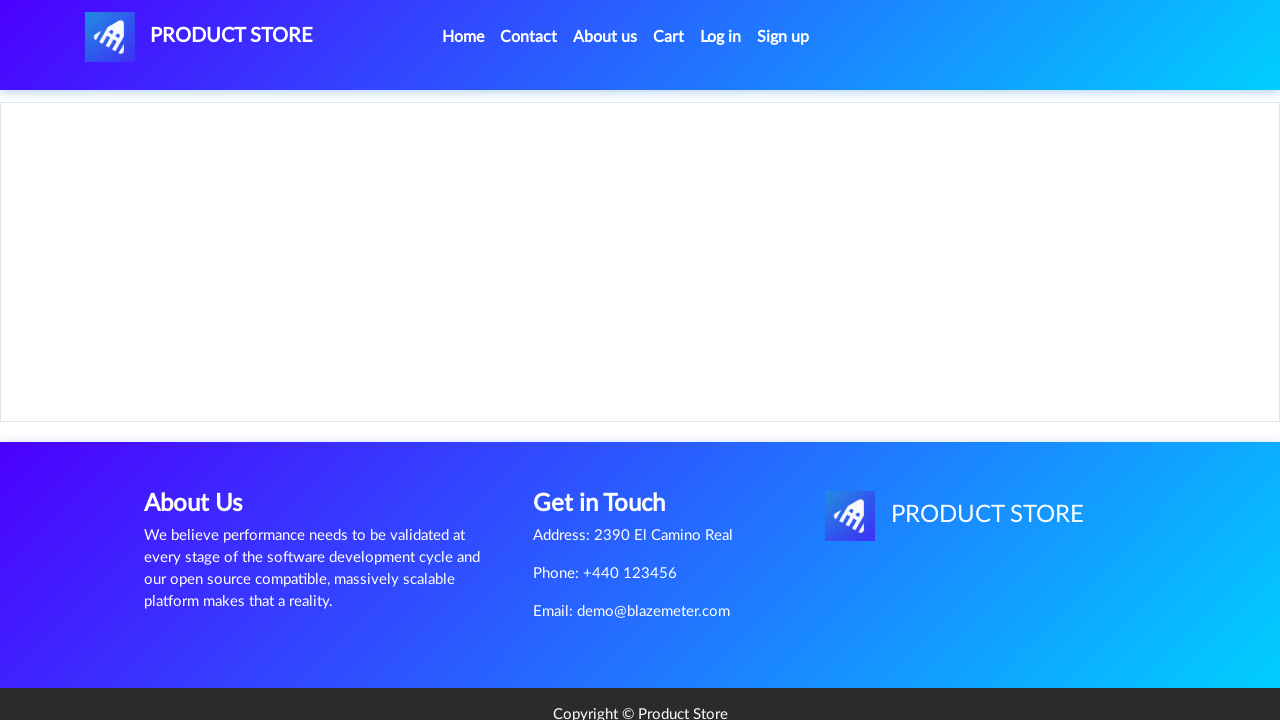

Product details page loaded with price container visible
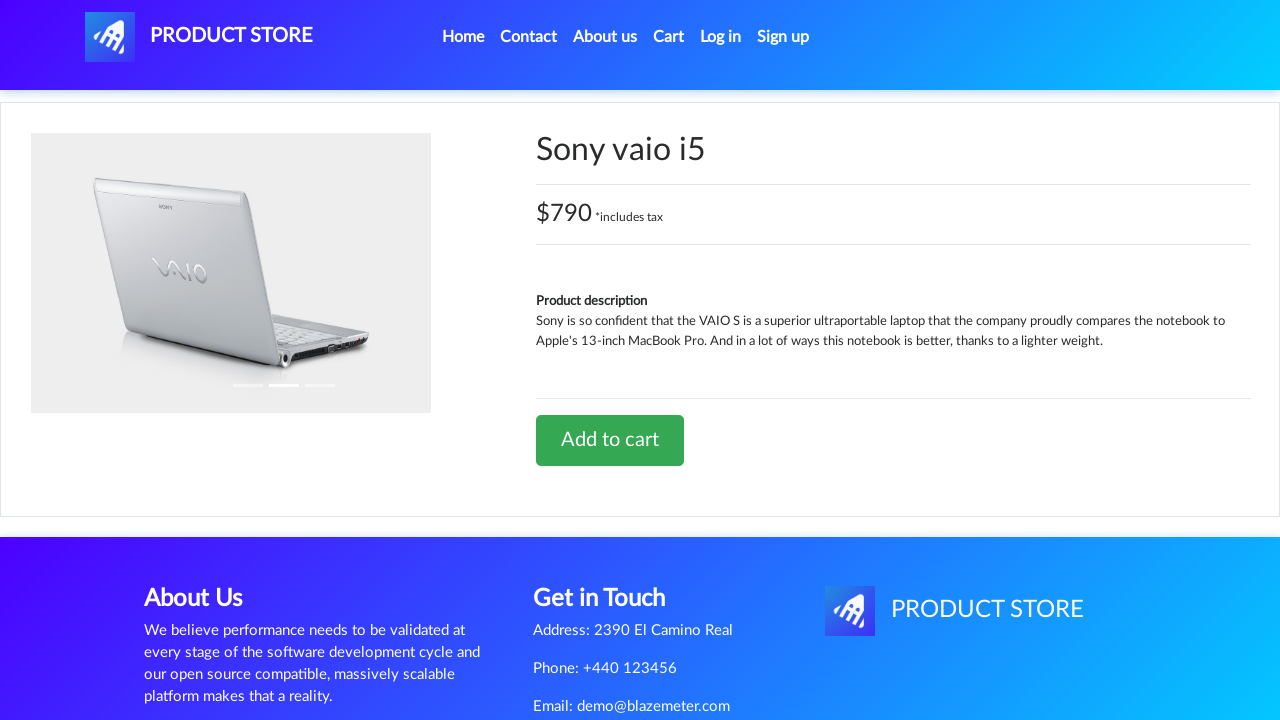

Set up dialog handler to accept alerts
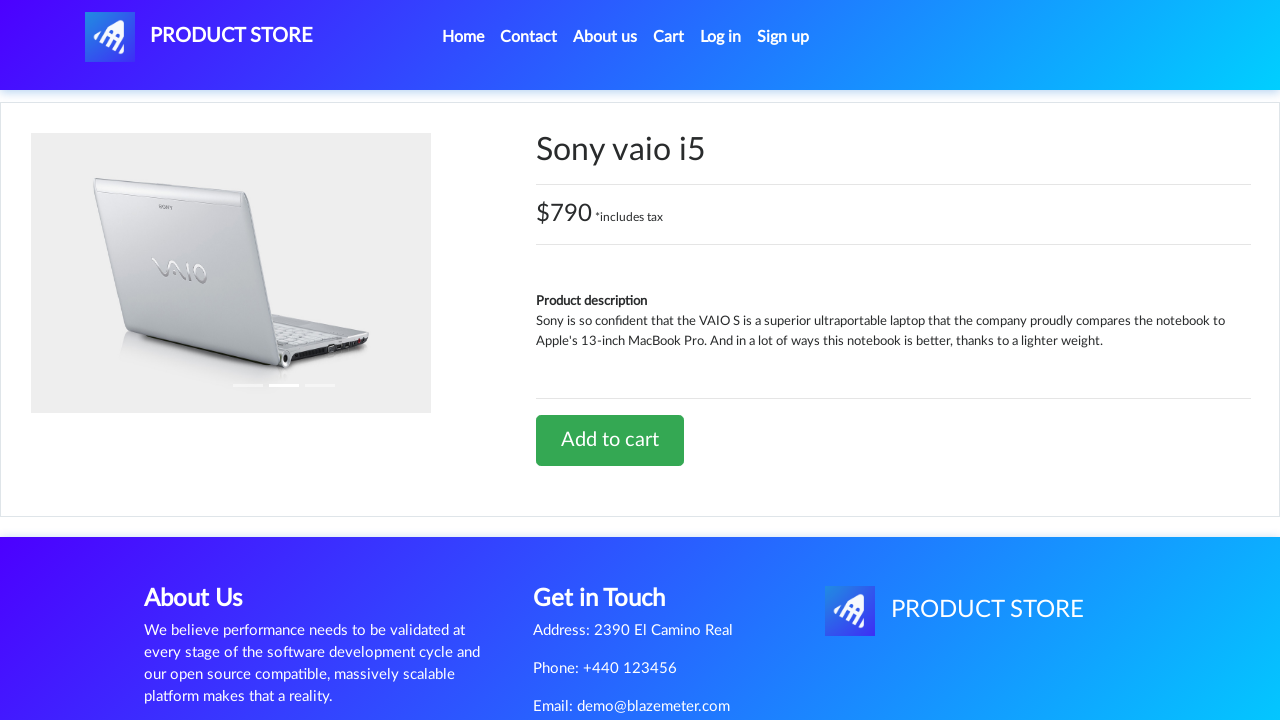

Clicked Add to cart for Sony vaio i5 at (610, 440) on a:has-text('Add to cart')
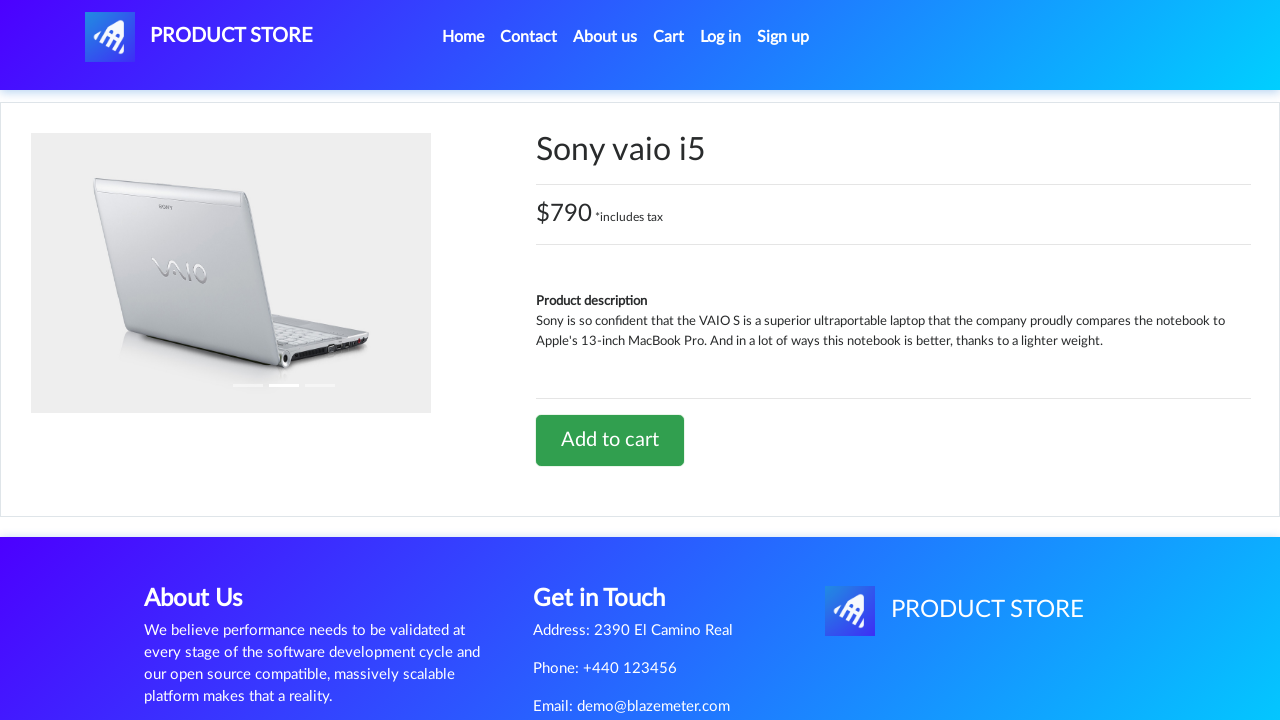

Waited for add to cart confirmation alert to be handled
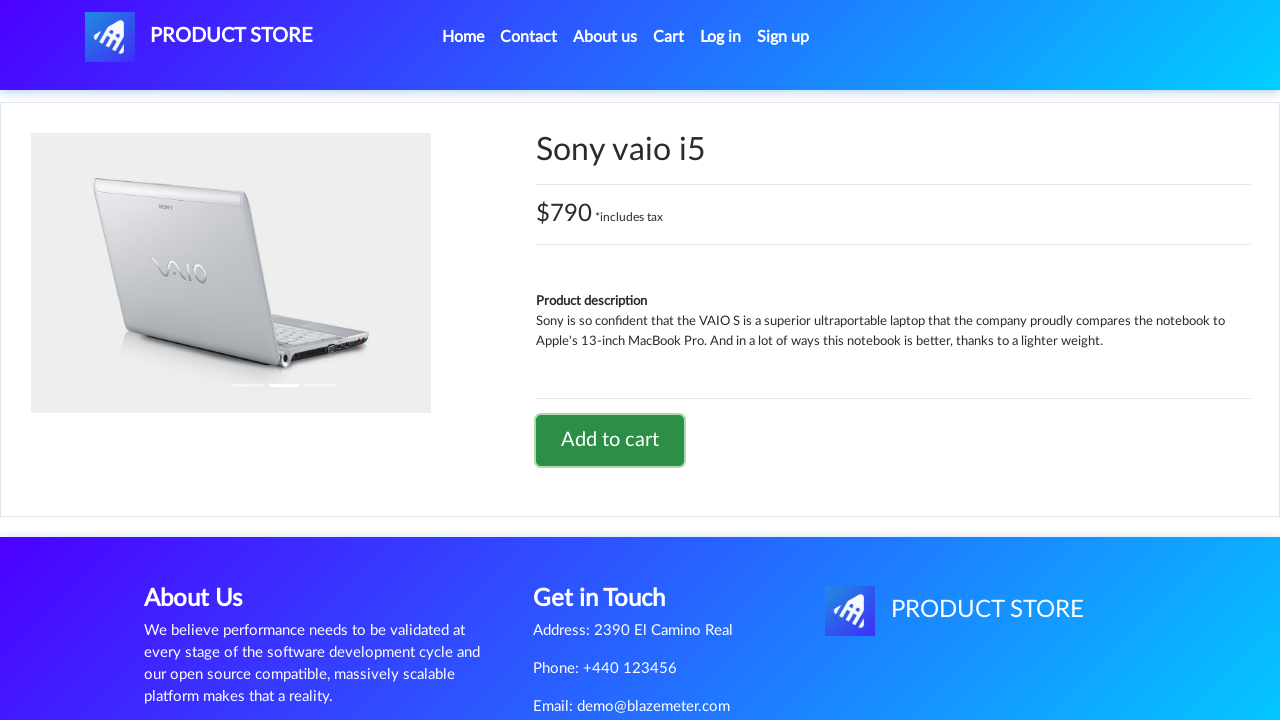

Clicked Home to navigate back to homepage at (463, 37) on a:has-text('Home')
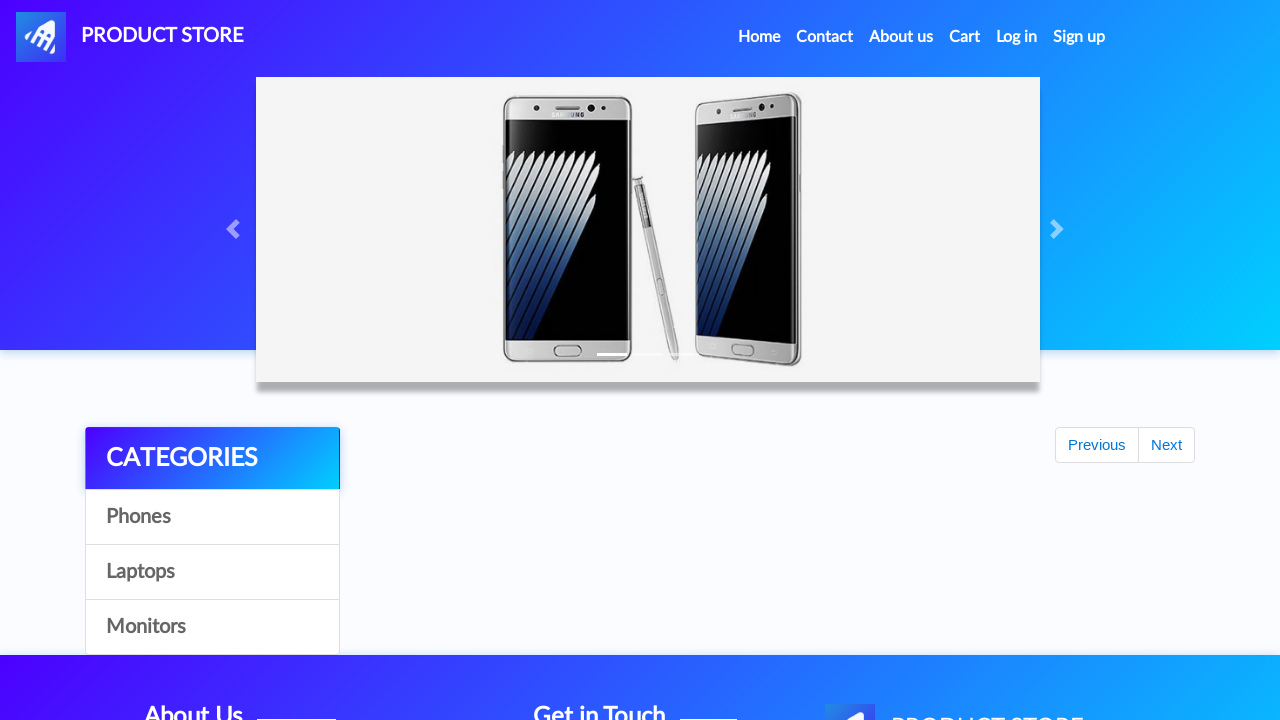

Homepage loaded
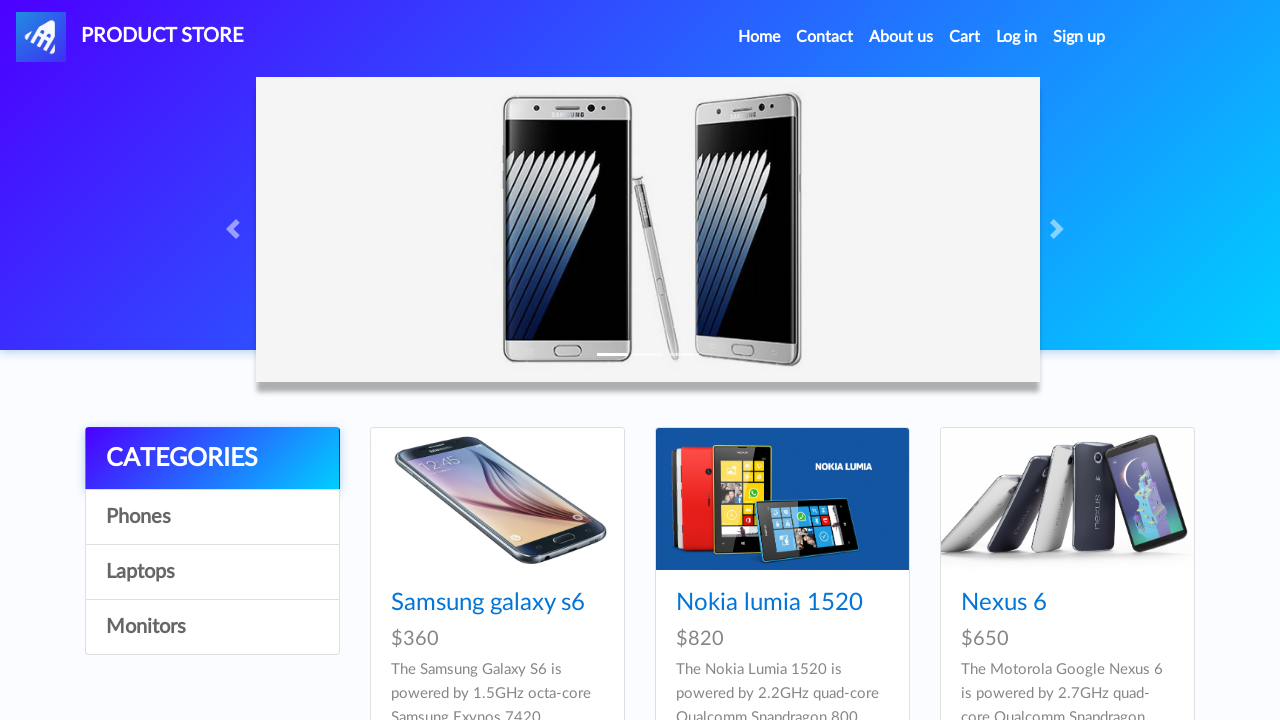

Clicked on Laptops category again at (212, 572) on a:has-text('Laptops')
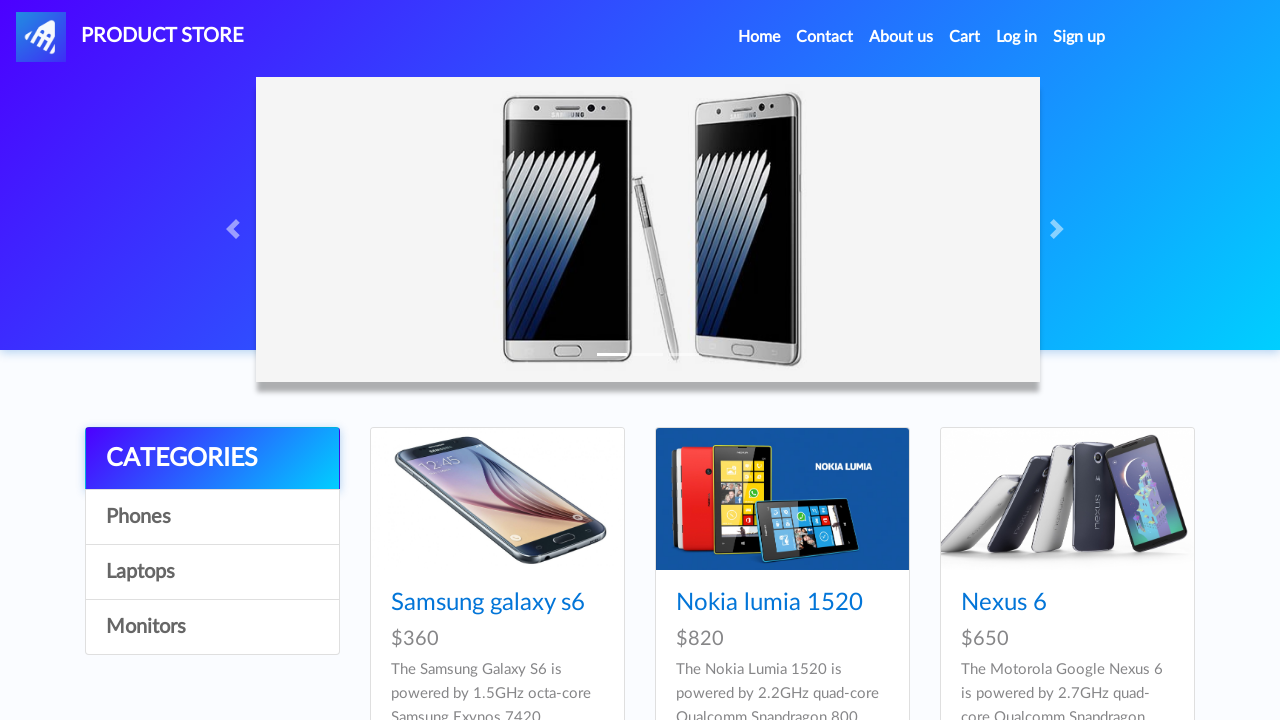

Laptops category page loaded
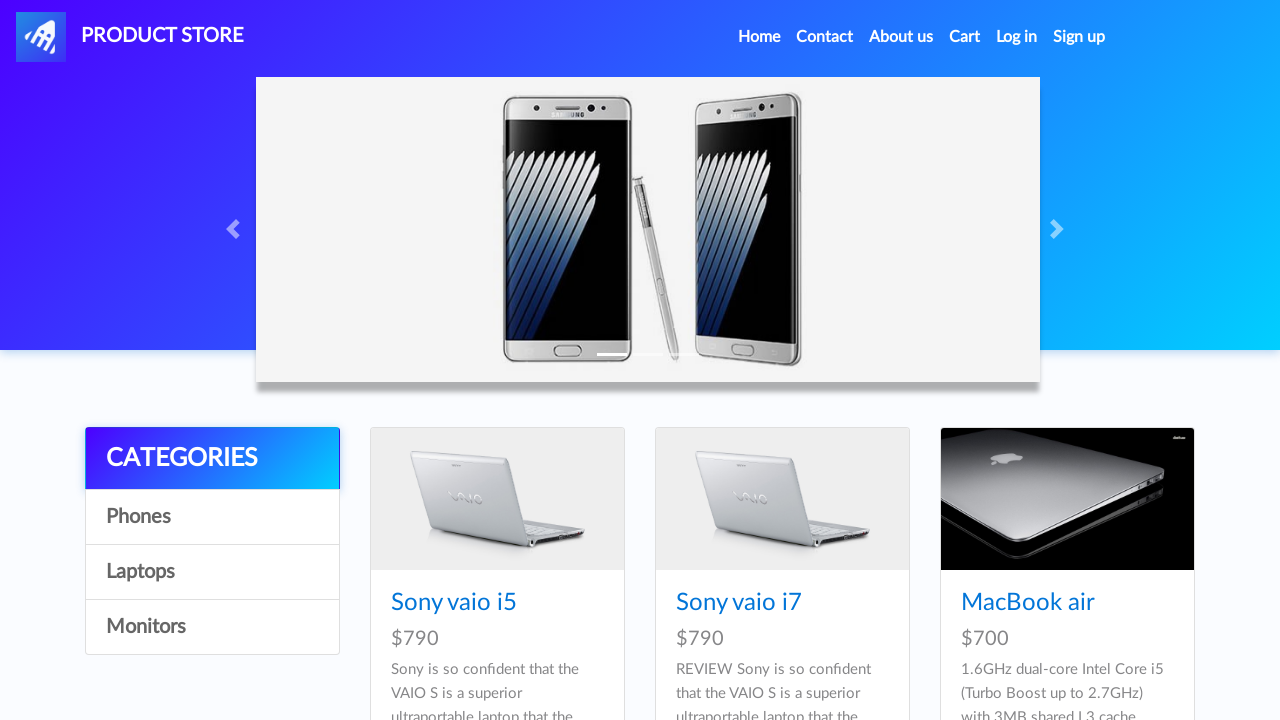

Clicked on Dell i7 8gb product at (448, 361) on a:has-text('Dell i7 8gb')
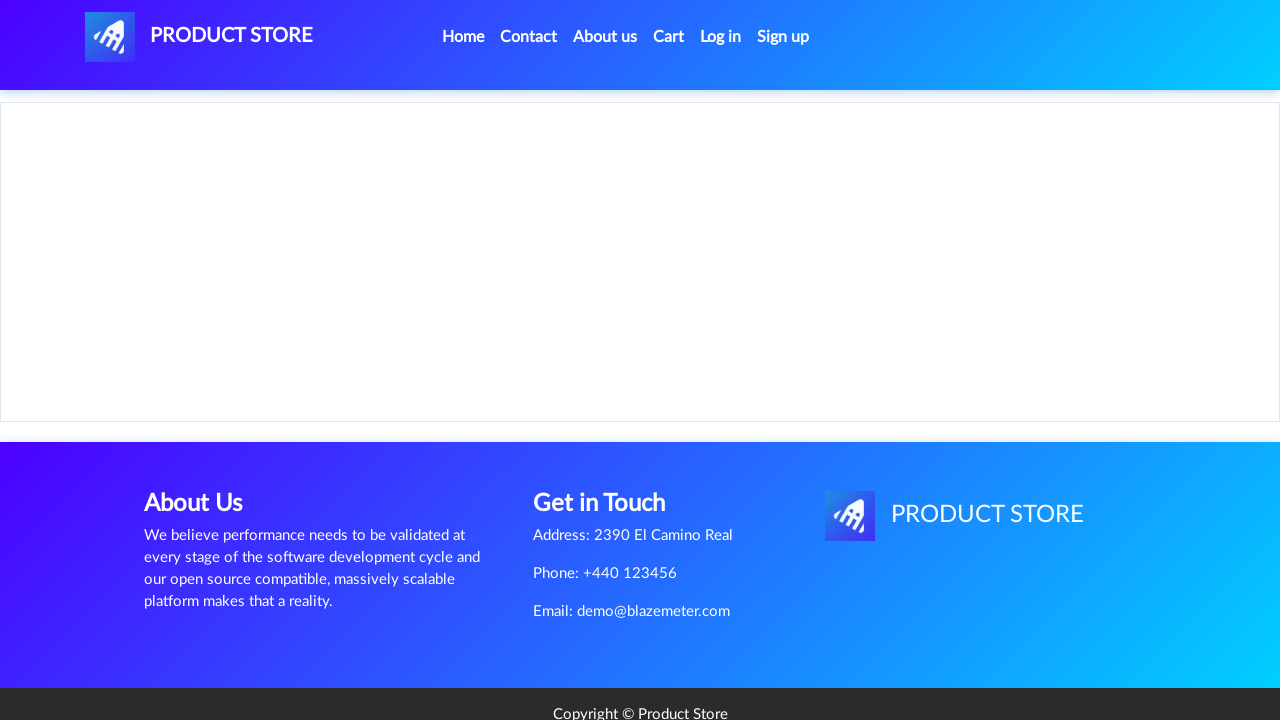

Product details page loaded with price container visible
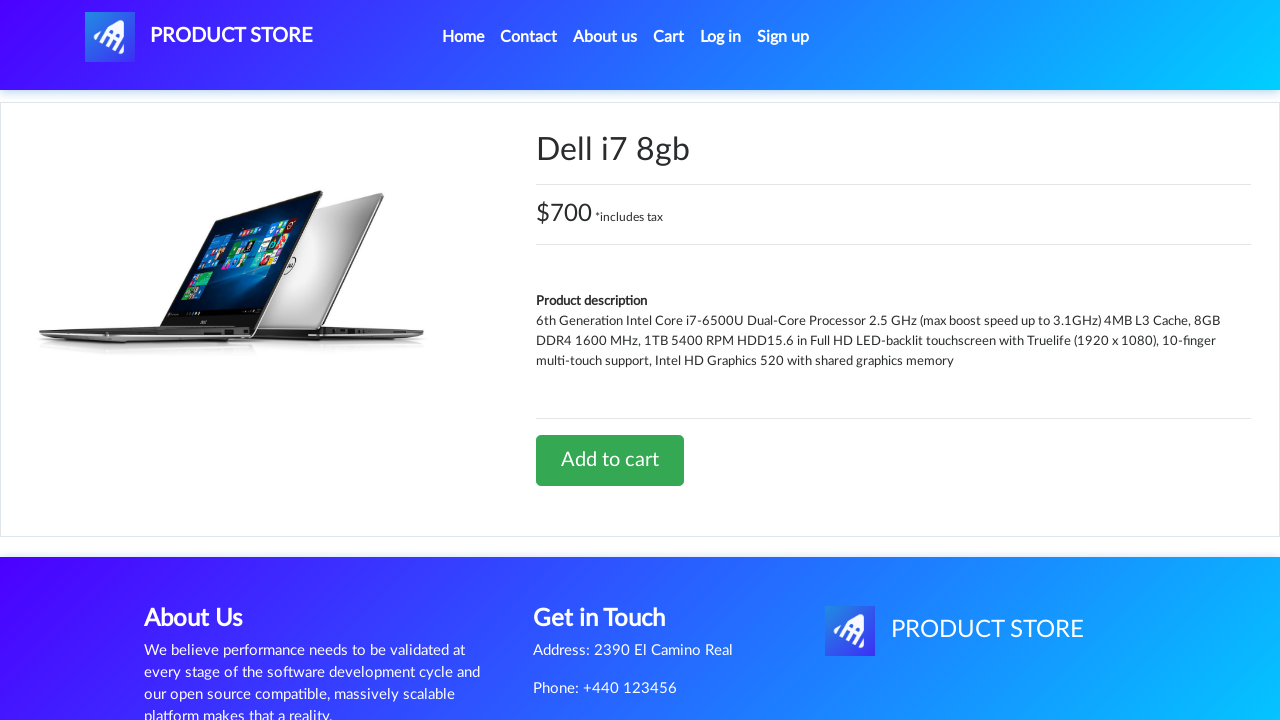

Clicked Add to cart for Dell i7 8gb at (610, 460) on a:has-text('Add to cart')
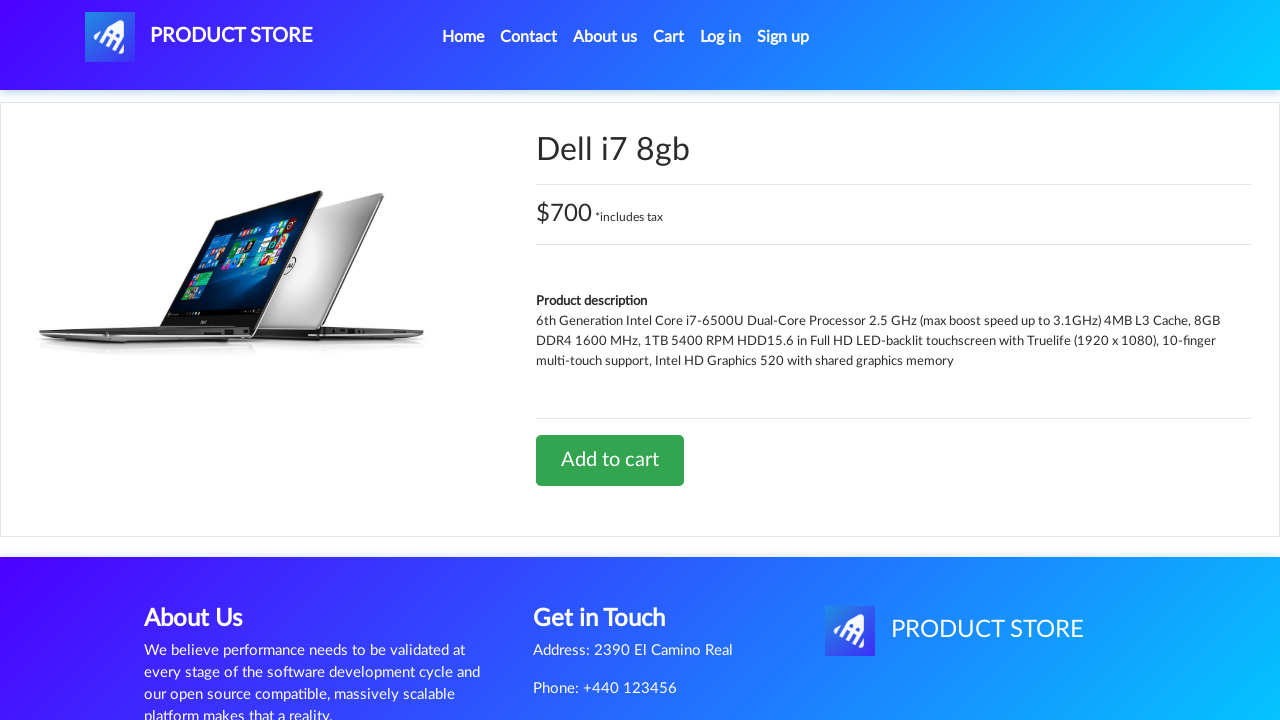

Waited for add to cart confirmation alert to be handled
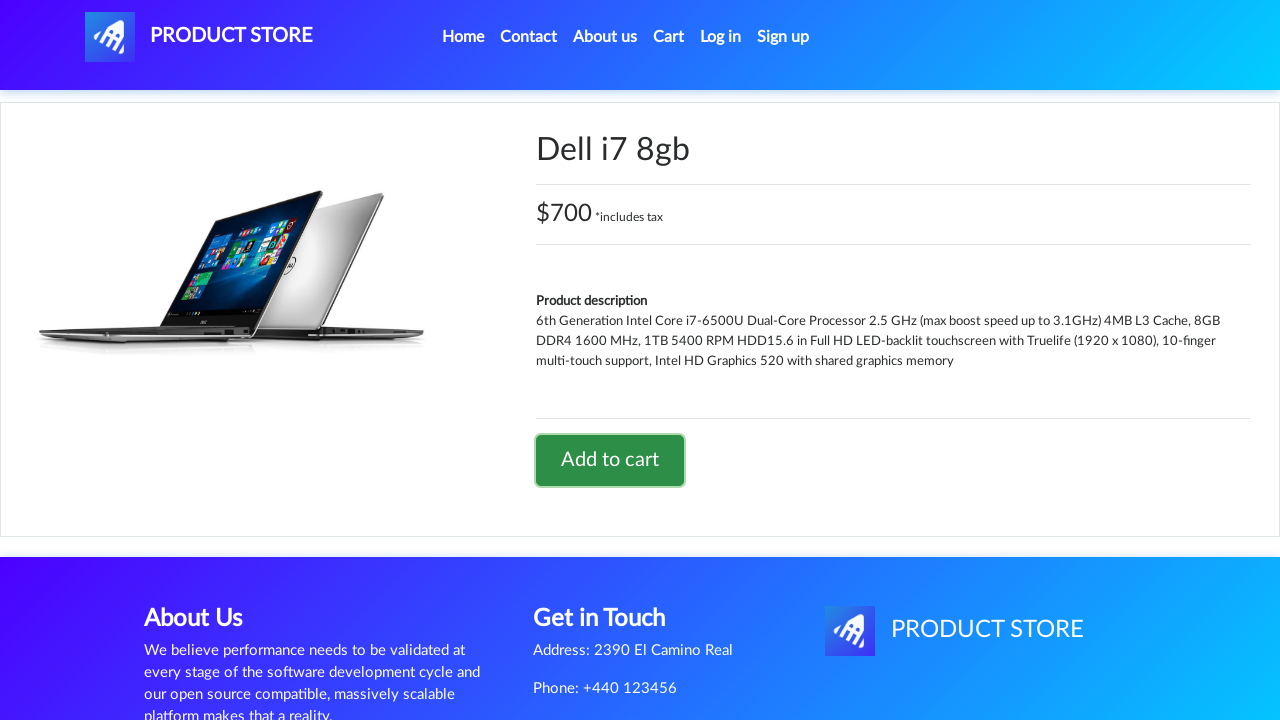

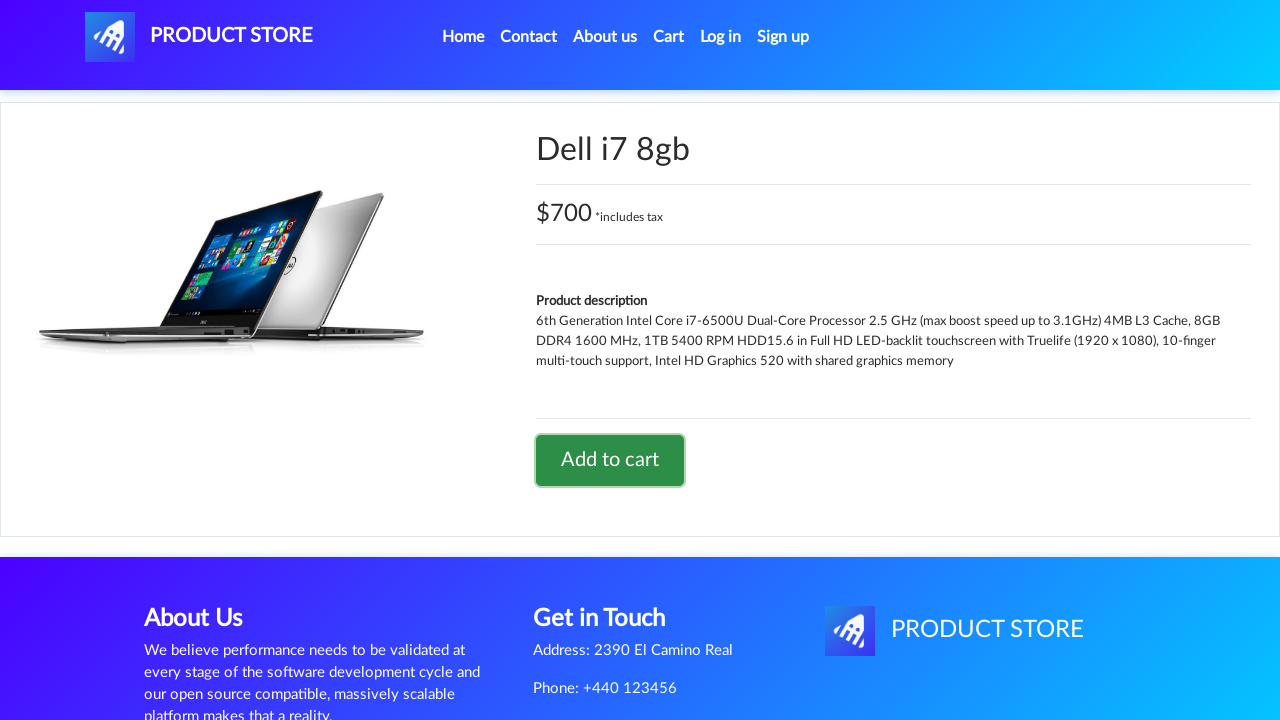